Opens the LiveScores website and verifies it loads successfully

Starting URL: https://livescores.com

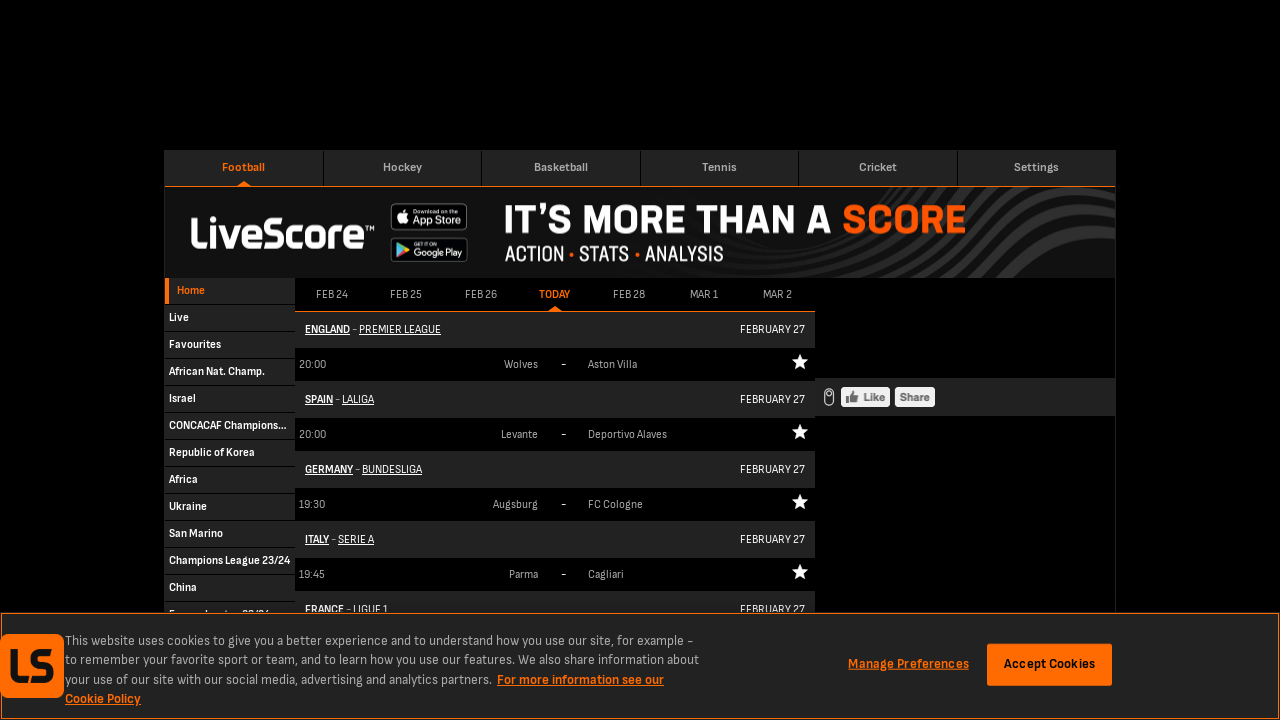

Waited for LiveScores website to load (domcontentloaded)
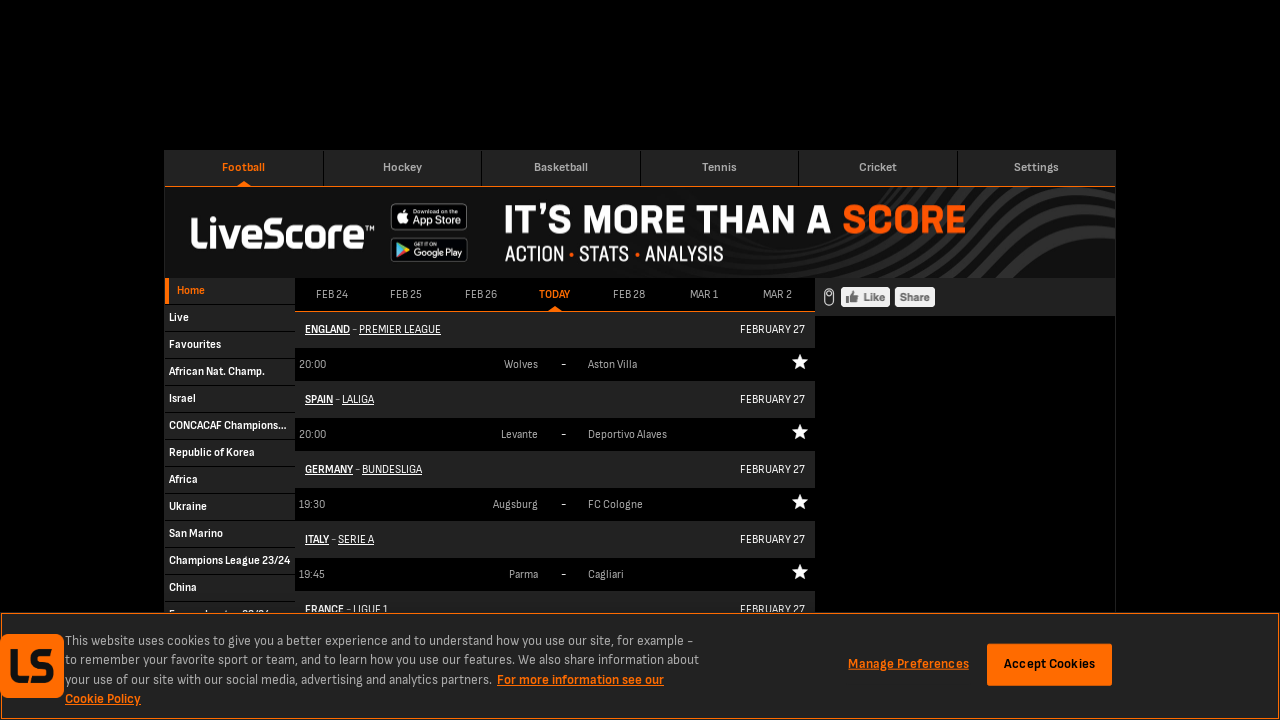

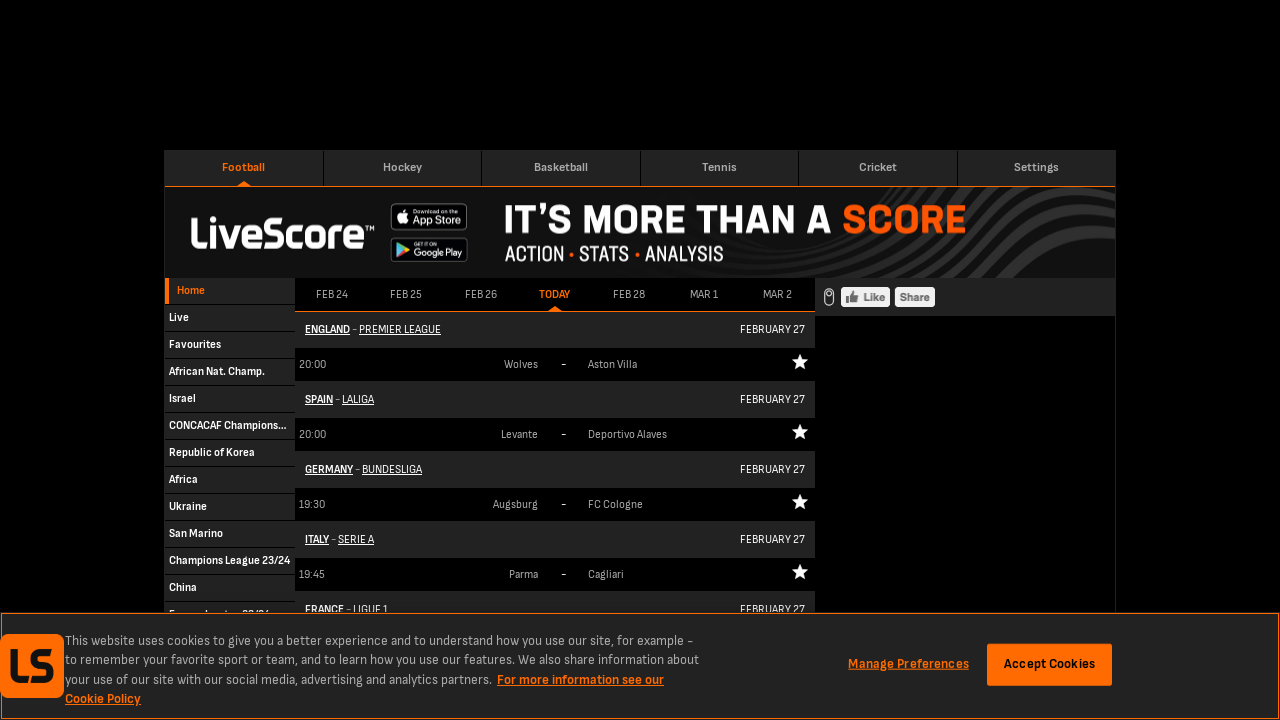